Tests e-commerce functionality by finding specific products (Cauliflower and Cucumber) and adding them to cart

Starting URL: https://rahulshettyacademy.com/seleniumPractise/

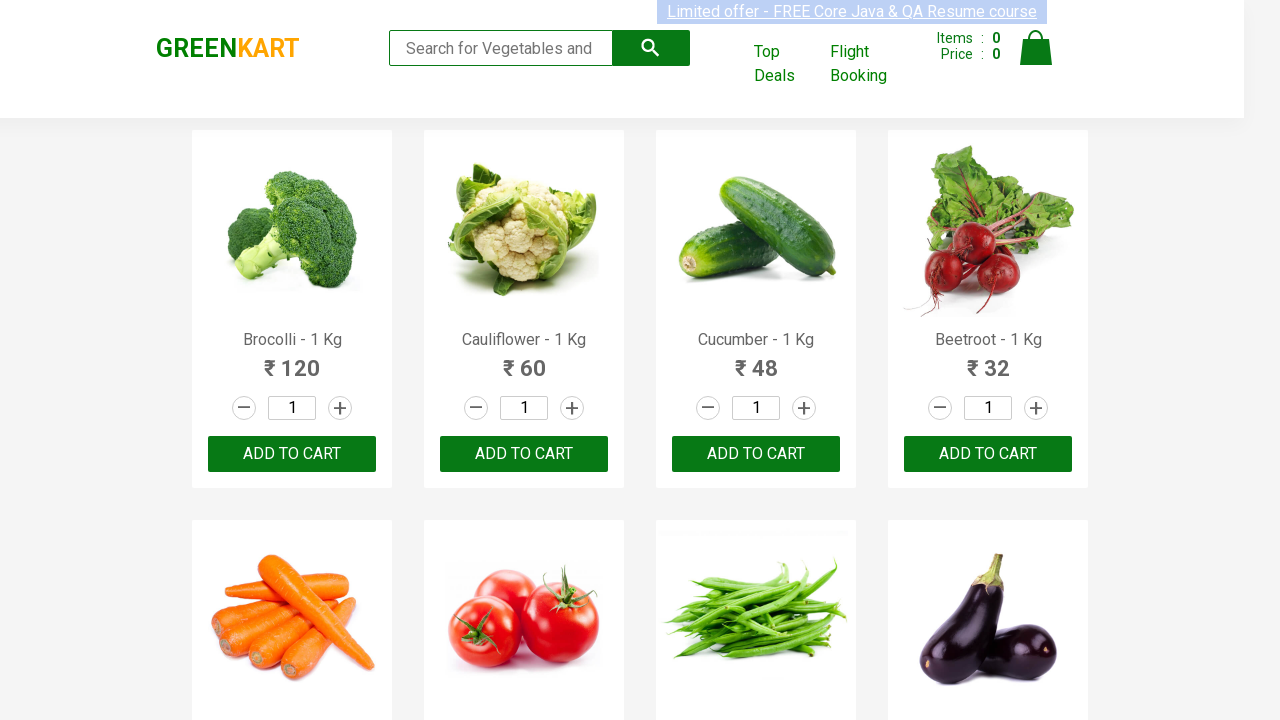

Located all product name elements on the page
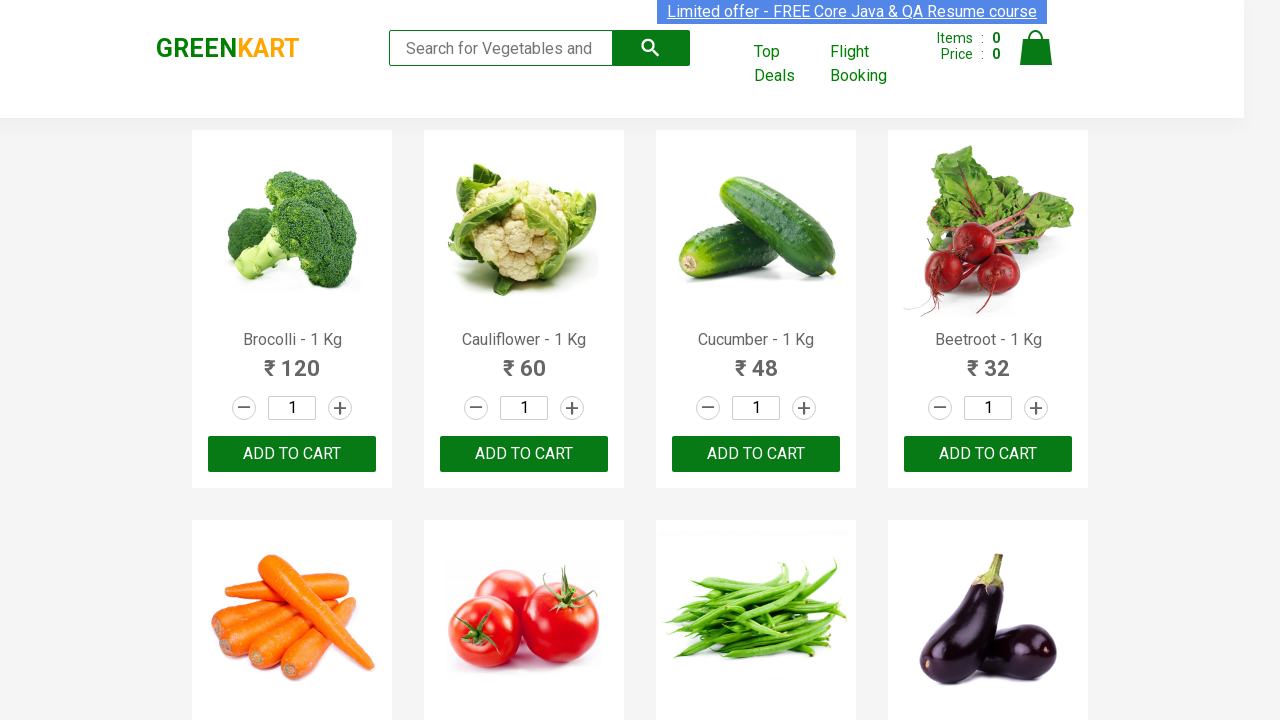

Retrieved text content from product element 0
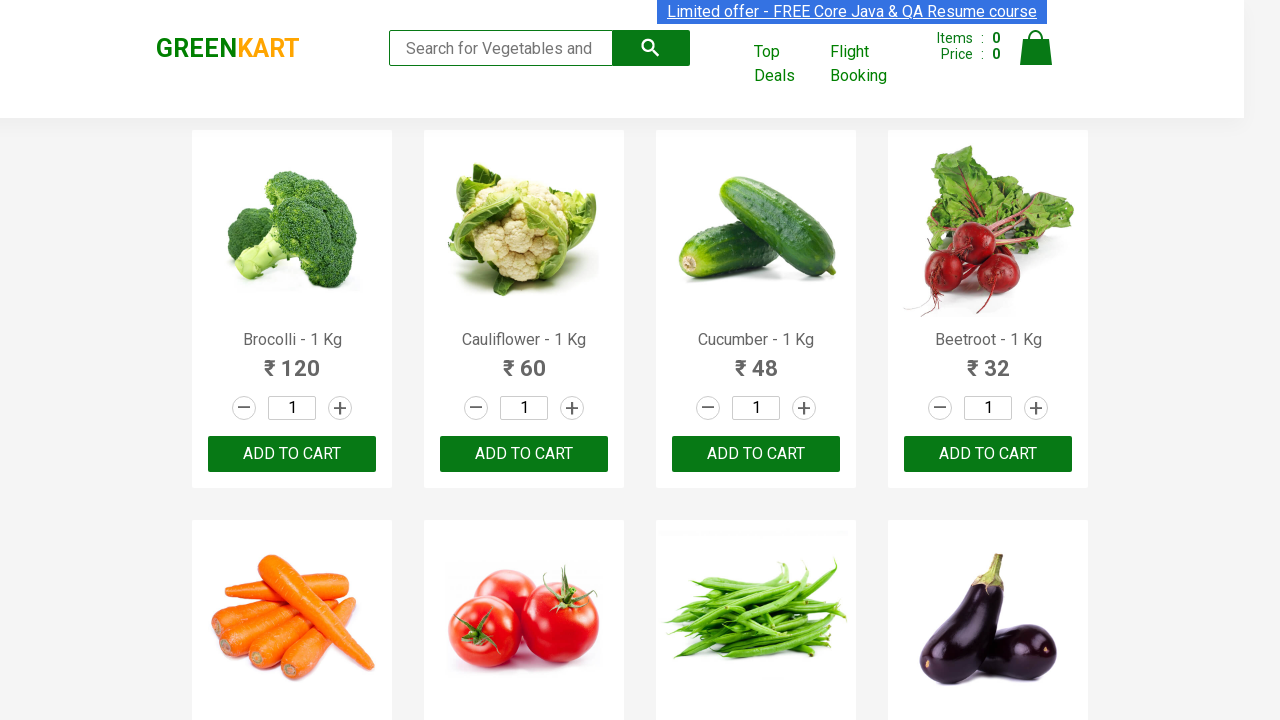

Retrieved text content from product element 1
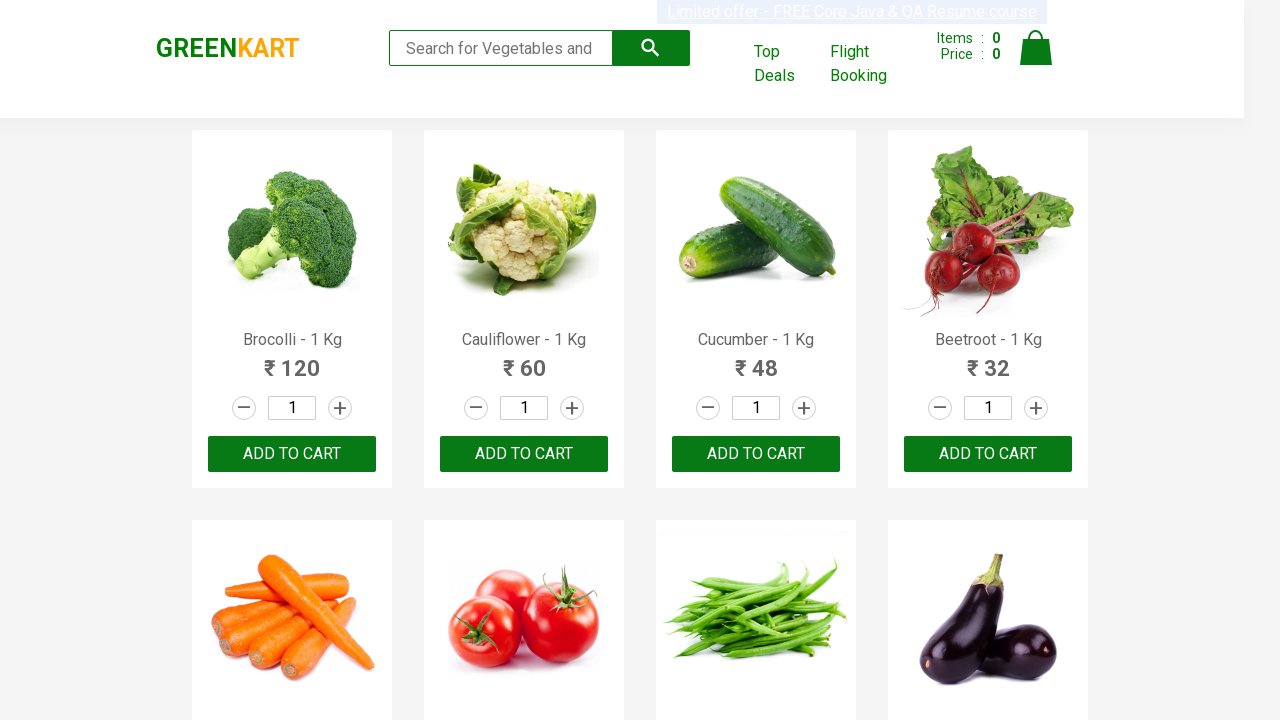

Clicked ADD TO CART button for Cauliflower at (524, 454) on div.product-action button >> nth=1
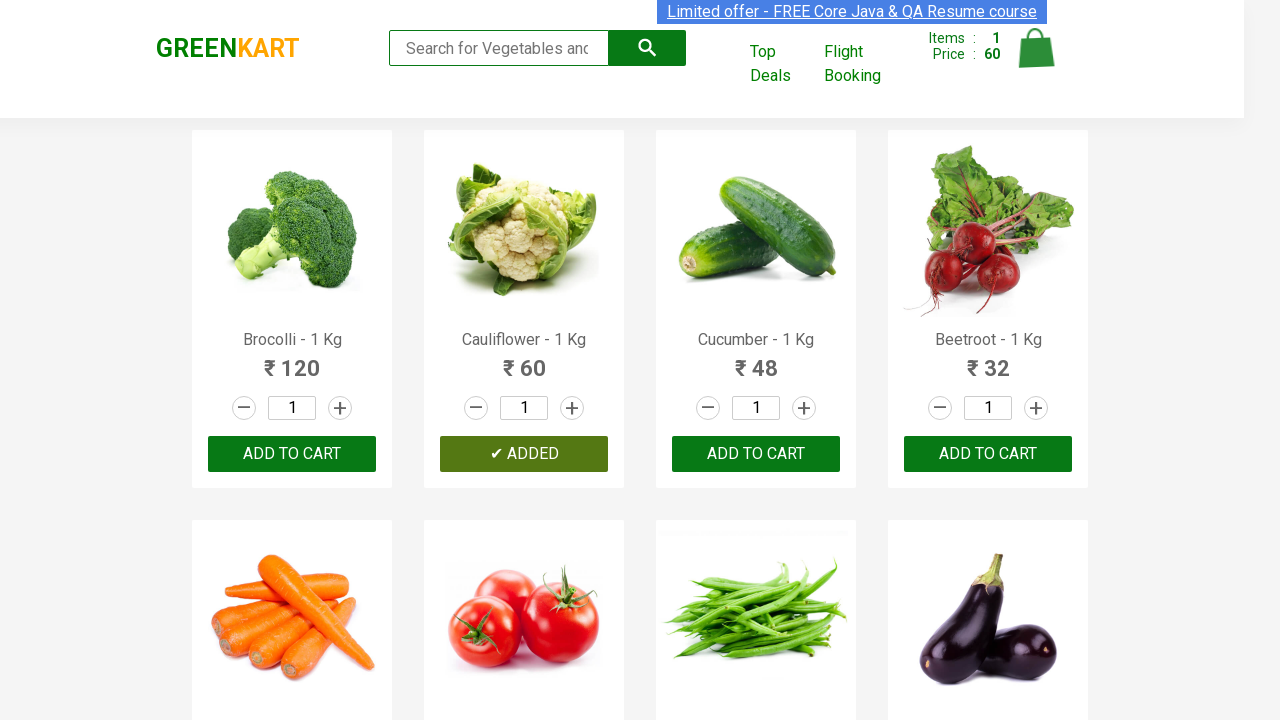

Retrieved text content from product element 2
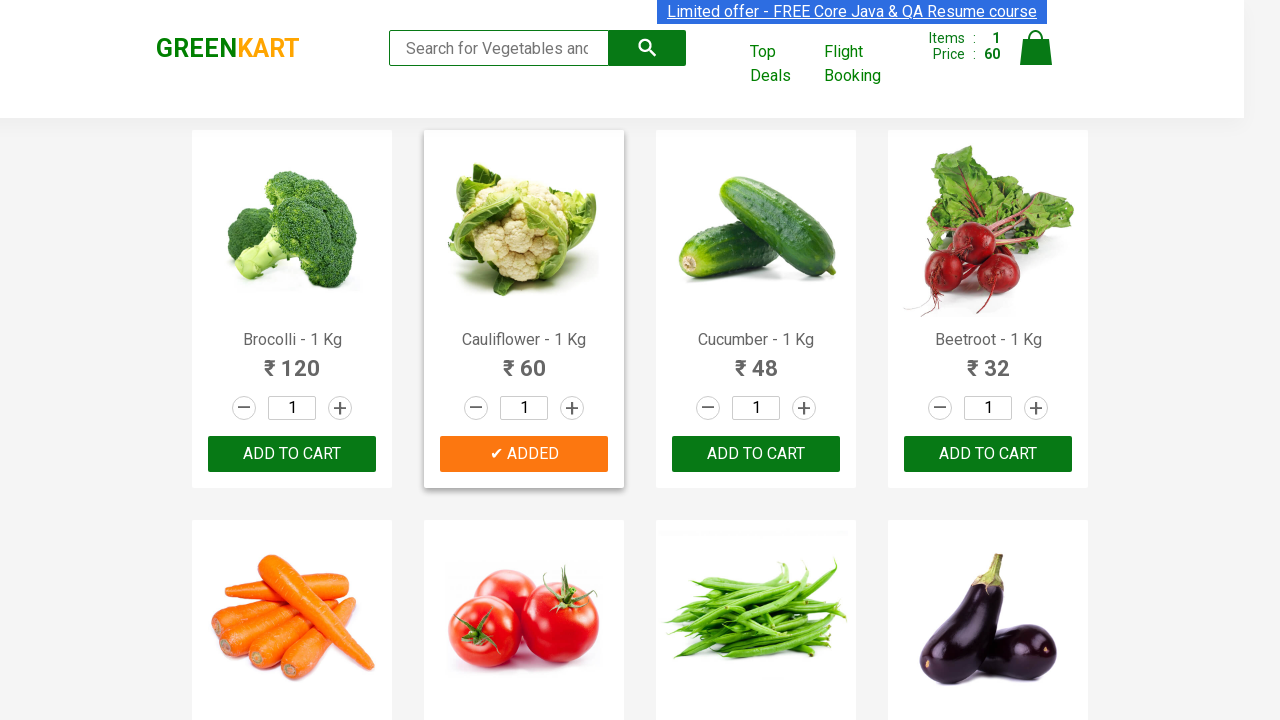

Clicked ADD TO CART button for Cucumber at (756, 454) on div.product-action button >> nth=2
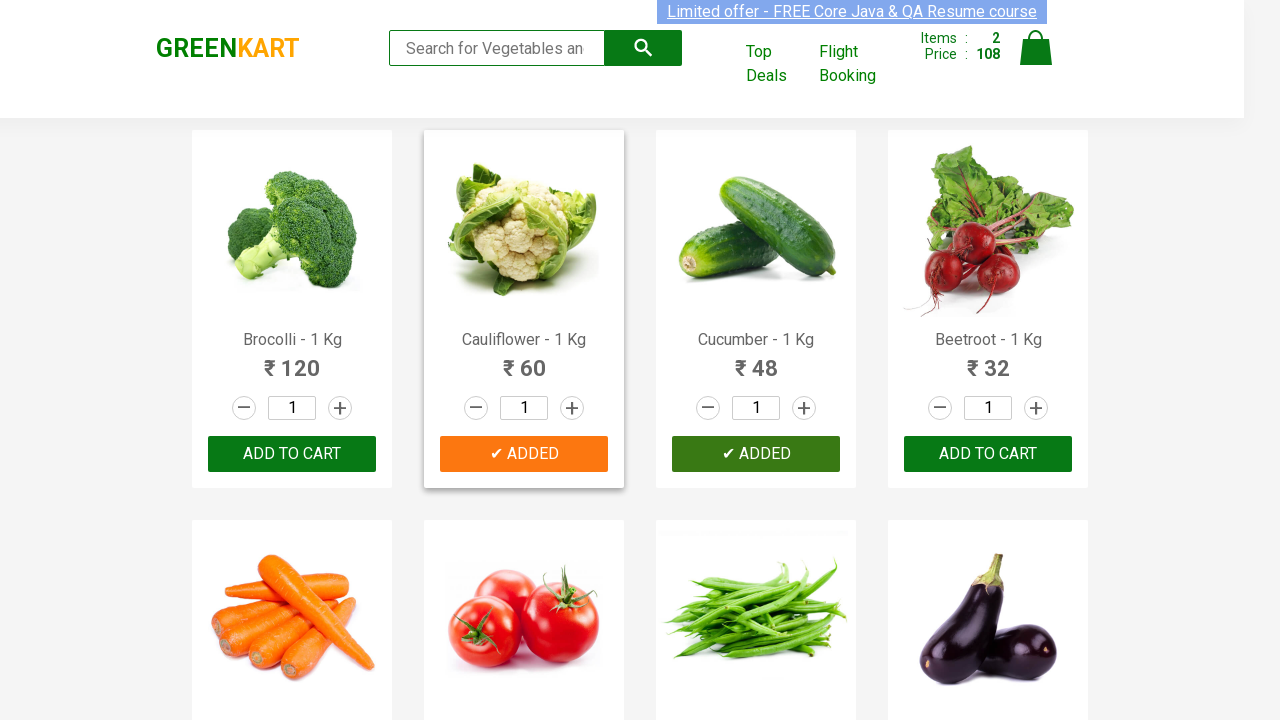

Waited 1000ms for cart to update
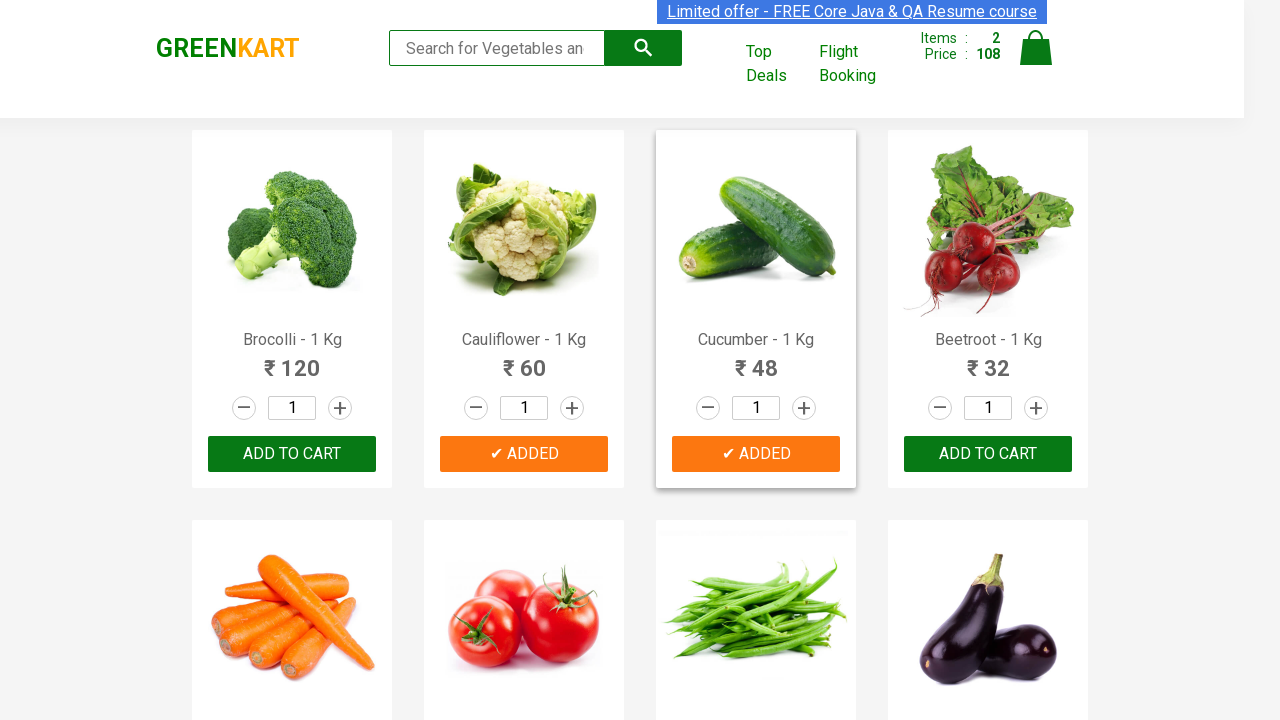

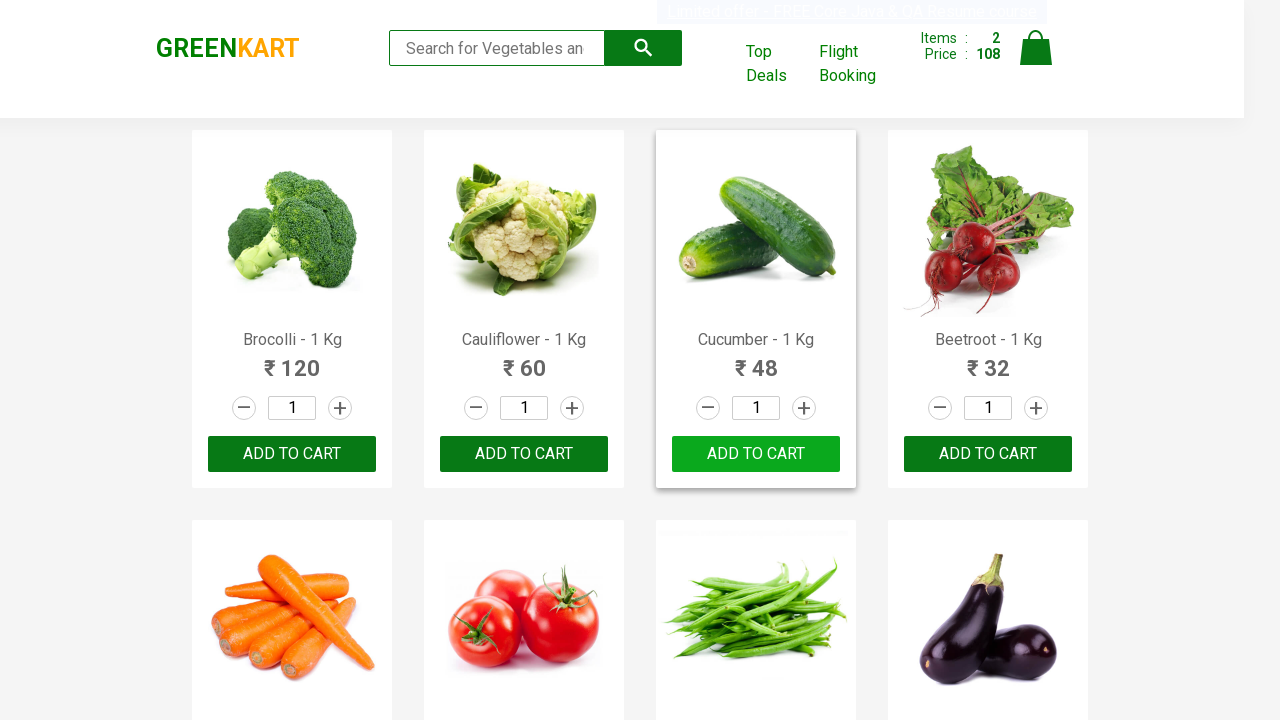